Navigates to OrangeHRM demo login page and verifies the URL loads correctly

Starting URL: https://opensource-demo.orangehrmlive.com/web/index.php/auth/login

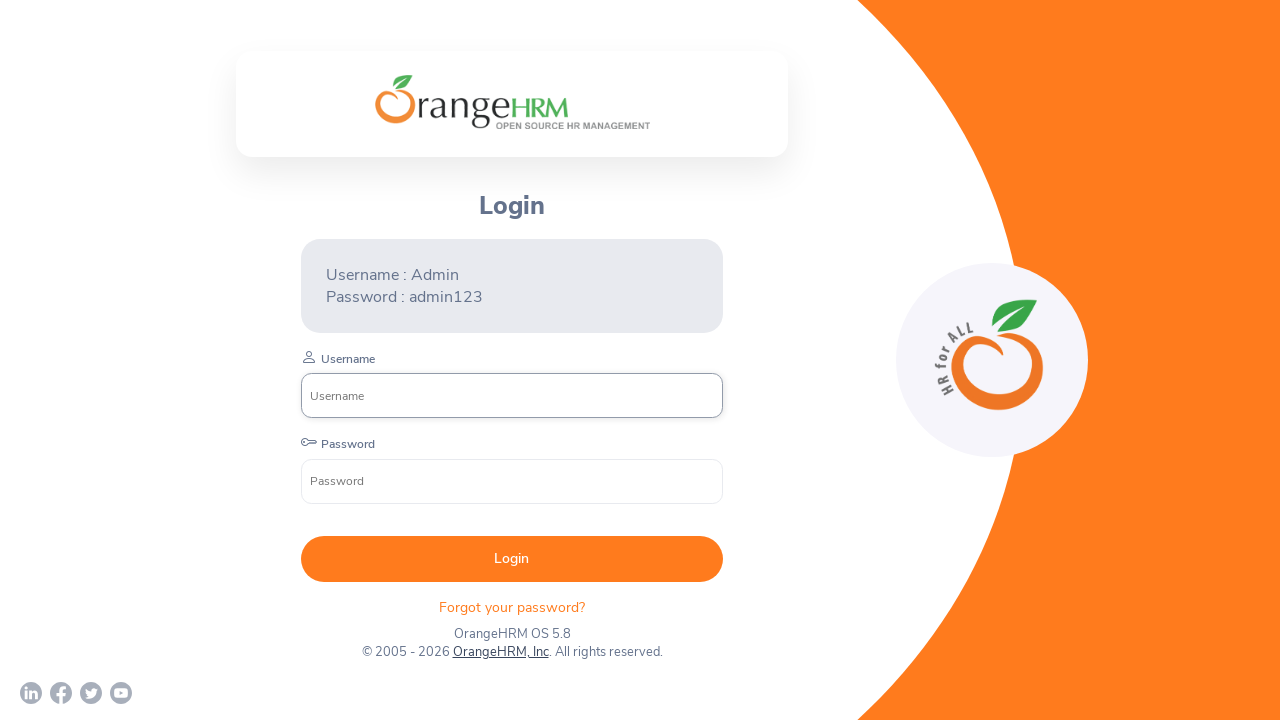

Verified OrangeHRM login page URL loaded correctly
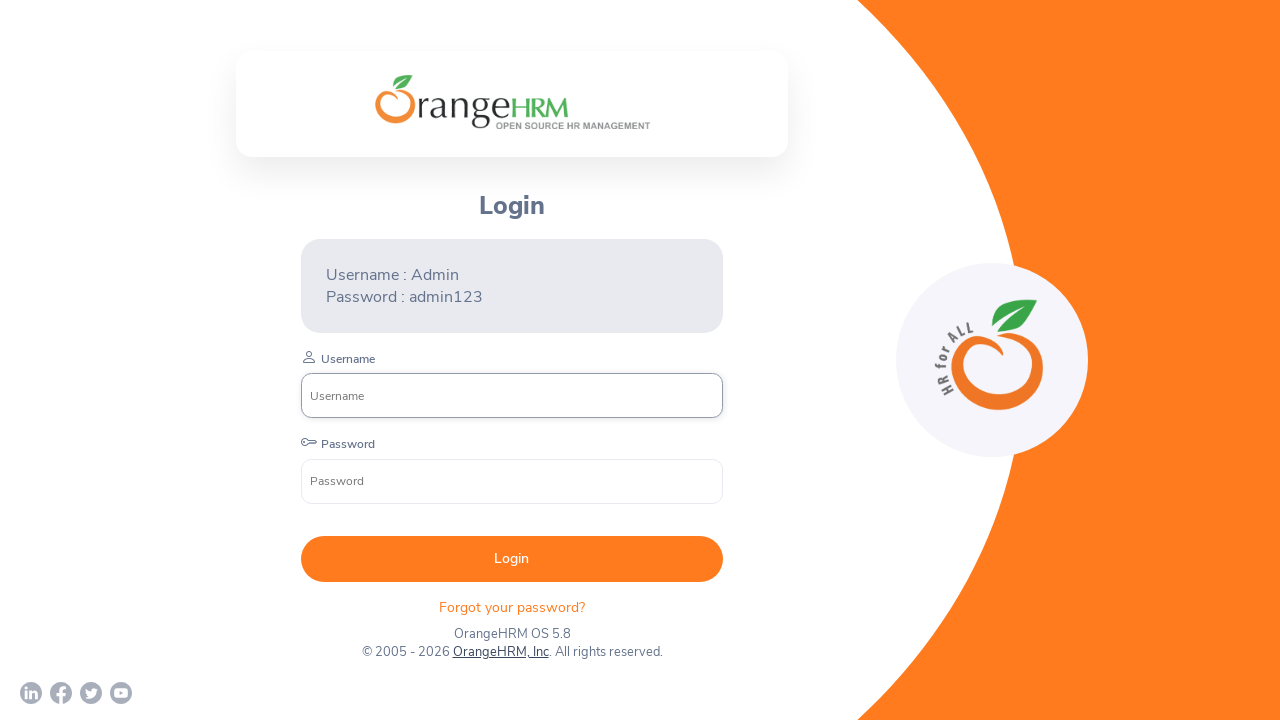

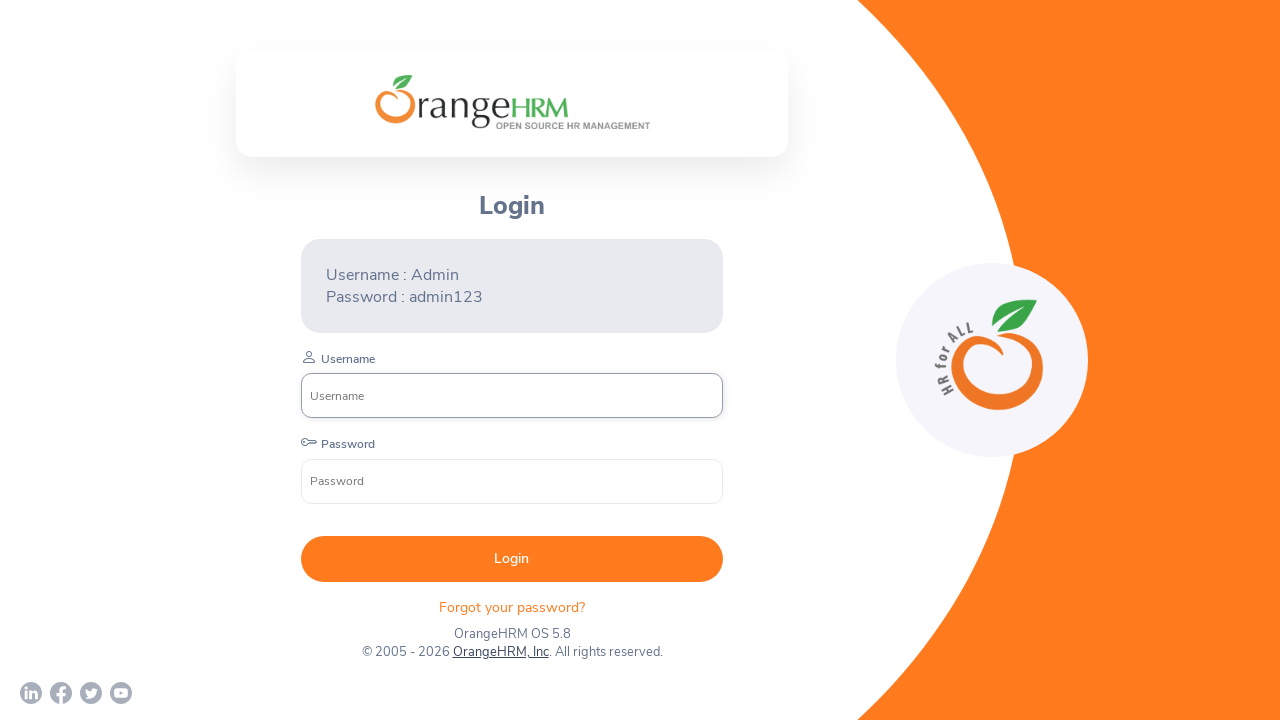